Tests a sample todo application by clicking on two list items to mark them complete, clearing the input field, entering a new todo item text, and clicking the add button to add it to the list.

Starting URL: https://lambdatest.github.io/sample-todo-app/

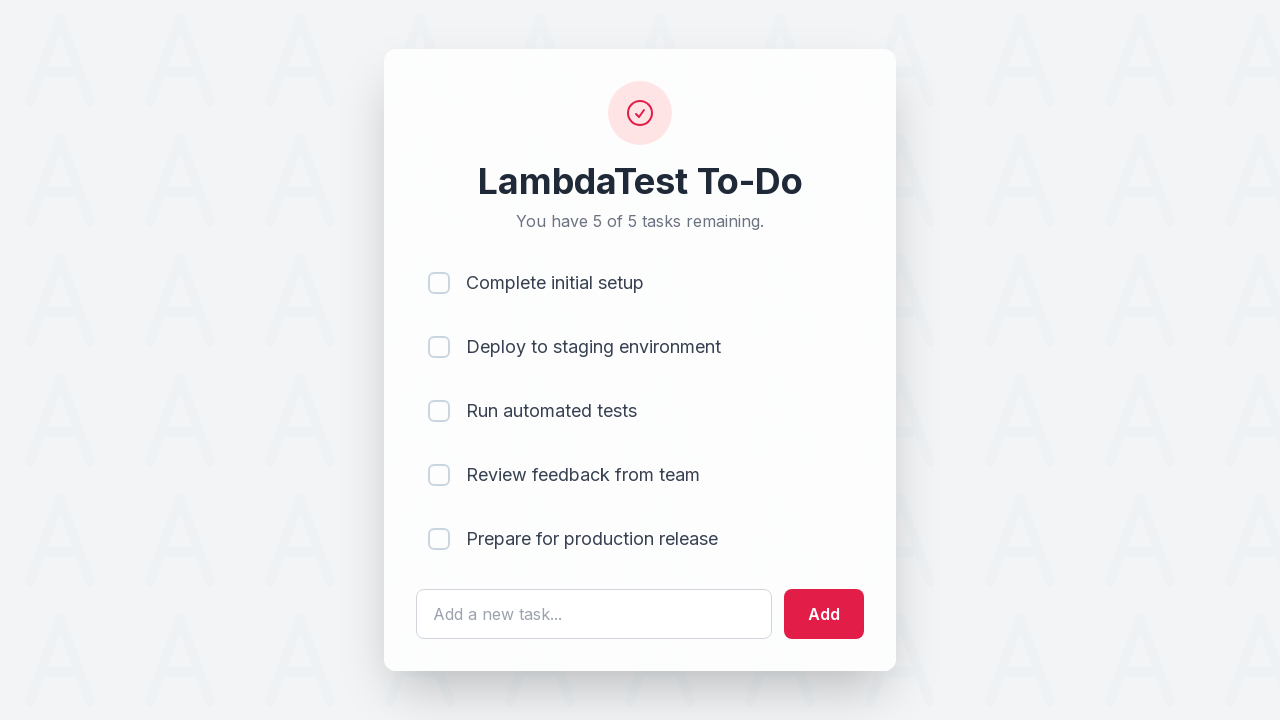

Clicked first list item to mark it complete at (439, 283) on [name='li1']
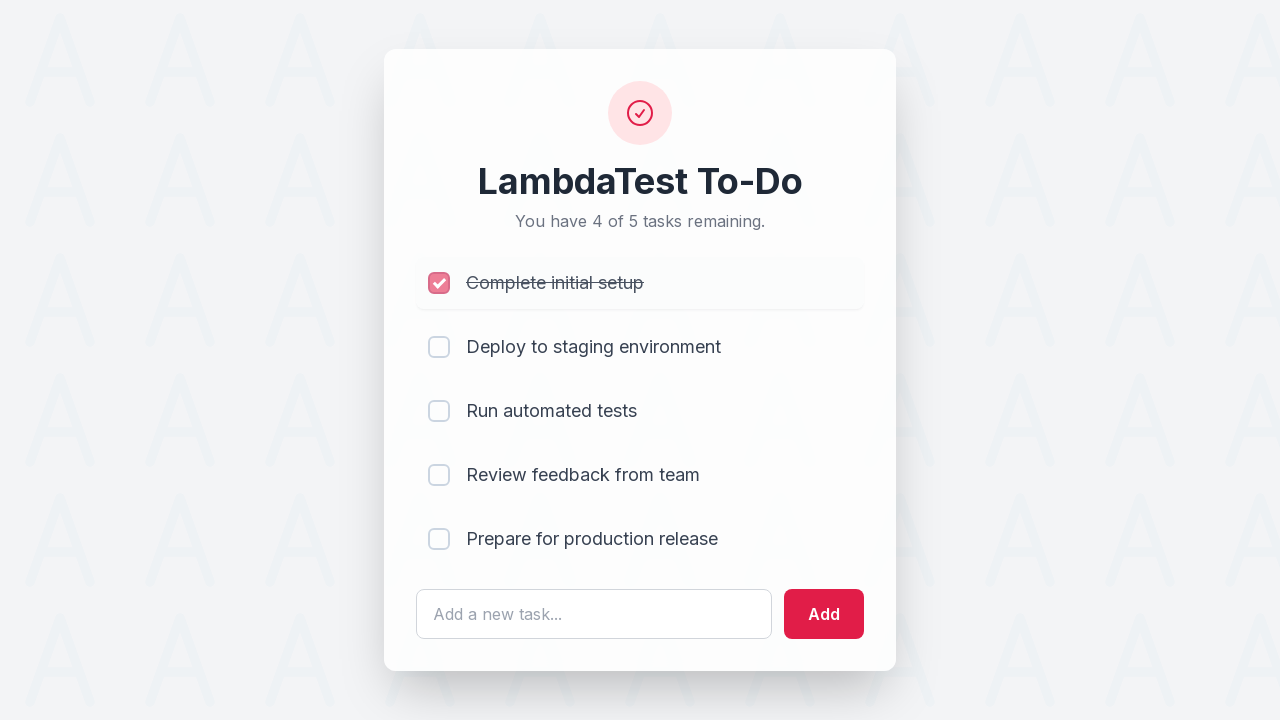

Clicked second list item to mark it complete at (439, 347) on [name='li2']
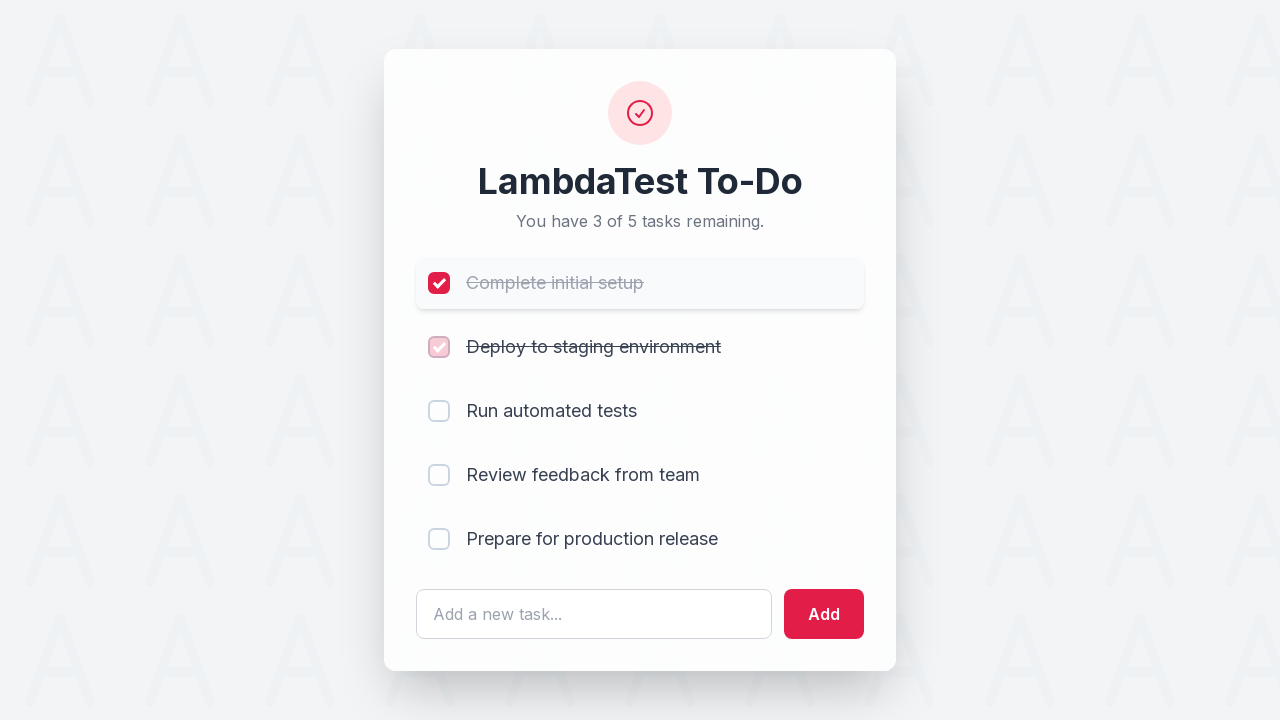

Cleared the todo text input field on #sampletodotext
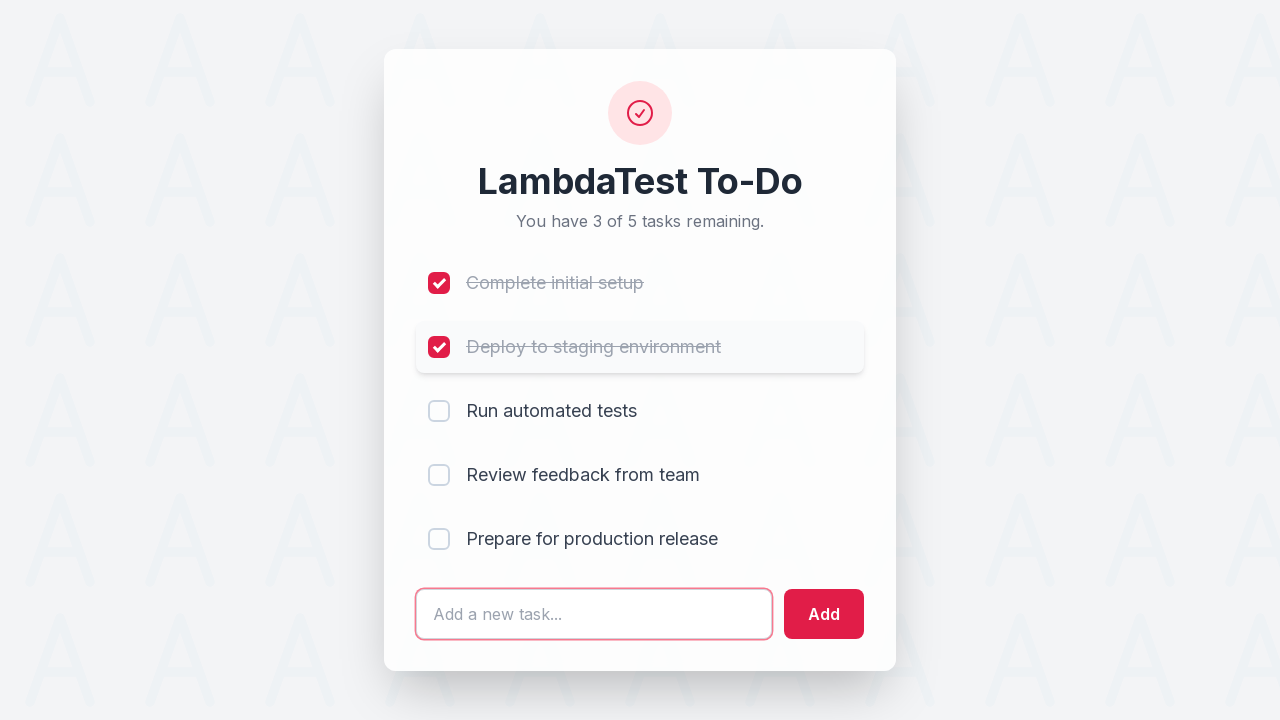

Entered new todo text: 'Yey,Let's add it to list' on #sampletodotext
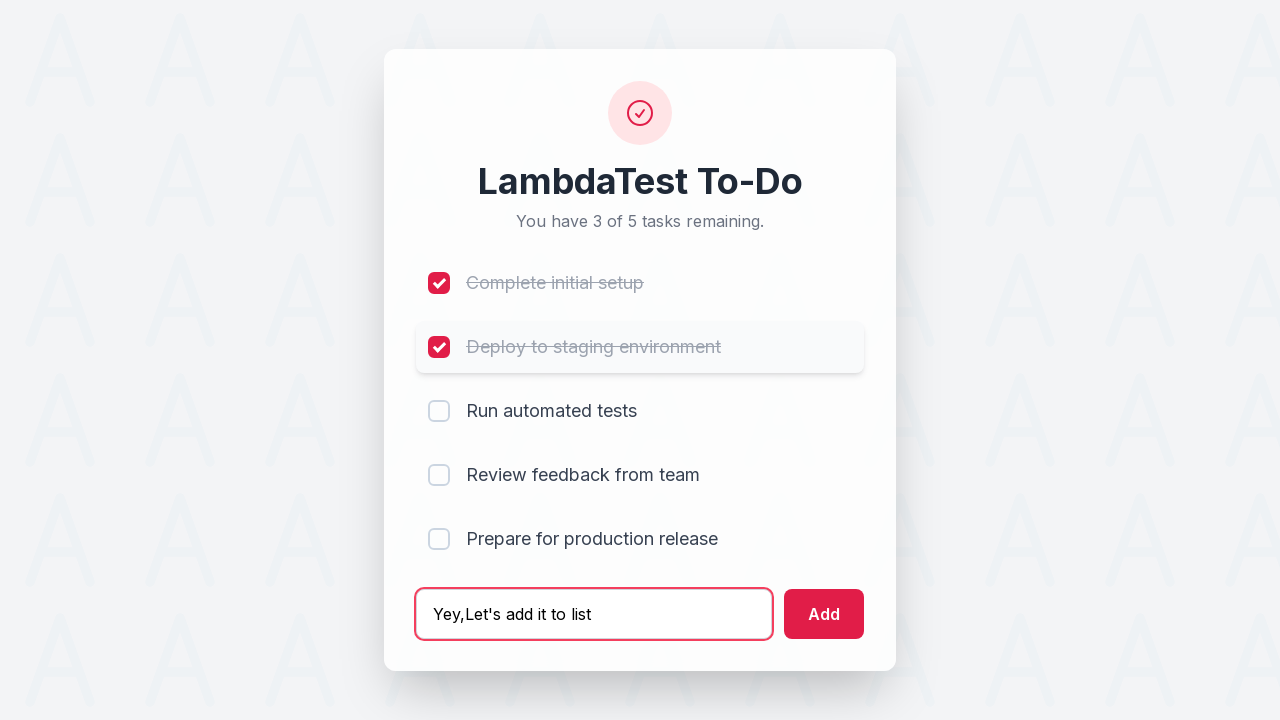

Clicked add button to add the new todo item to the list at (824, 614) on #addbutton
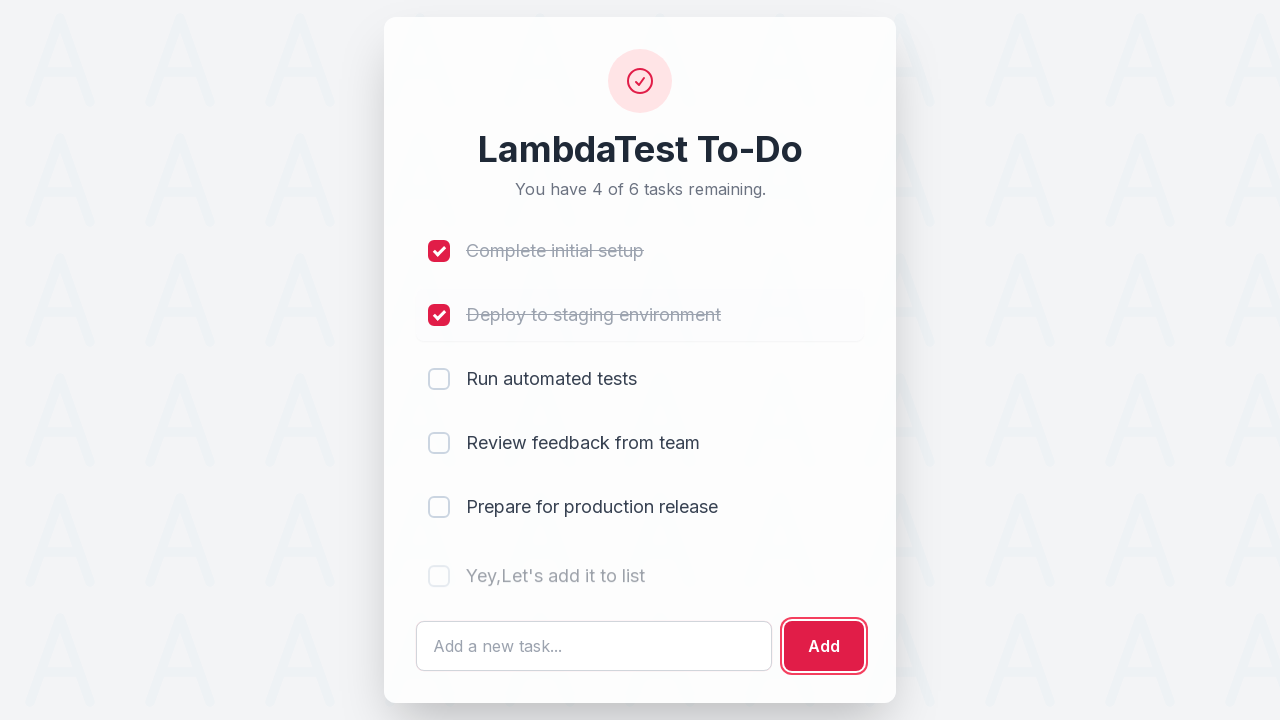

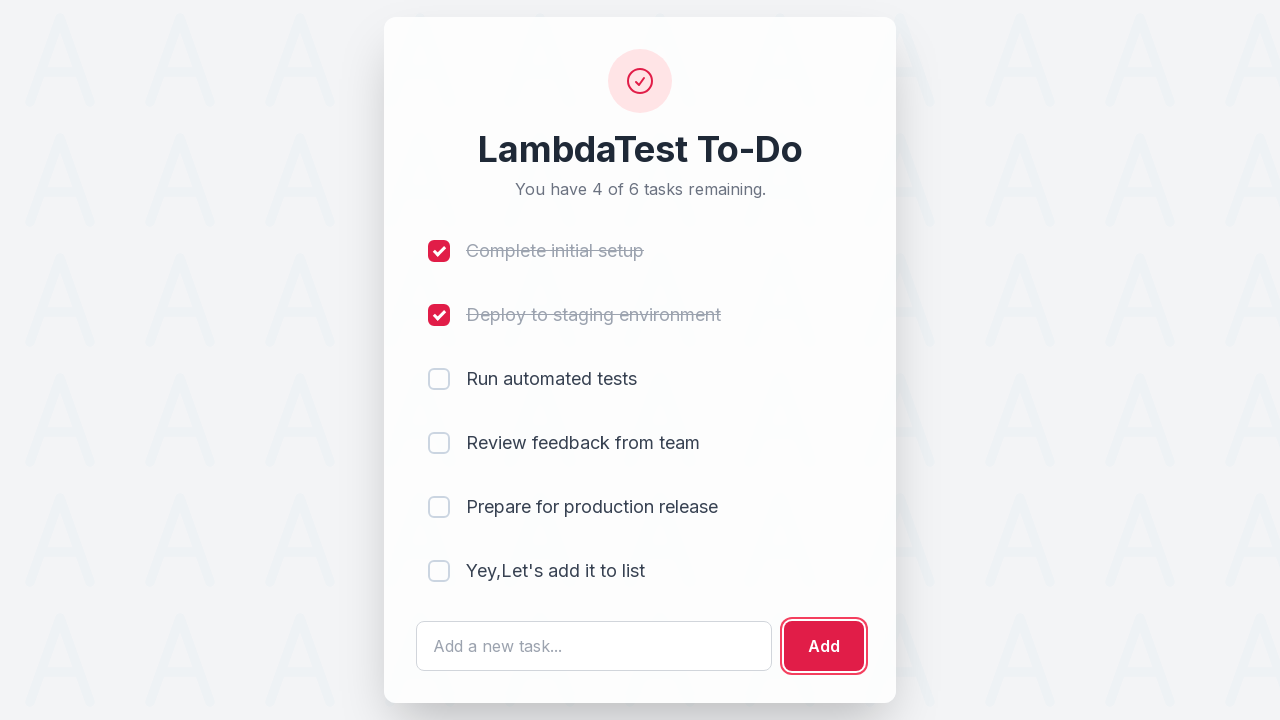